Tests selecting a country from a dropdown menu by index position, selecting the option at index 108

Starting URL: https://dgotlieb.github.io/CountryList/index.html

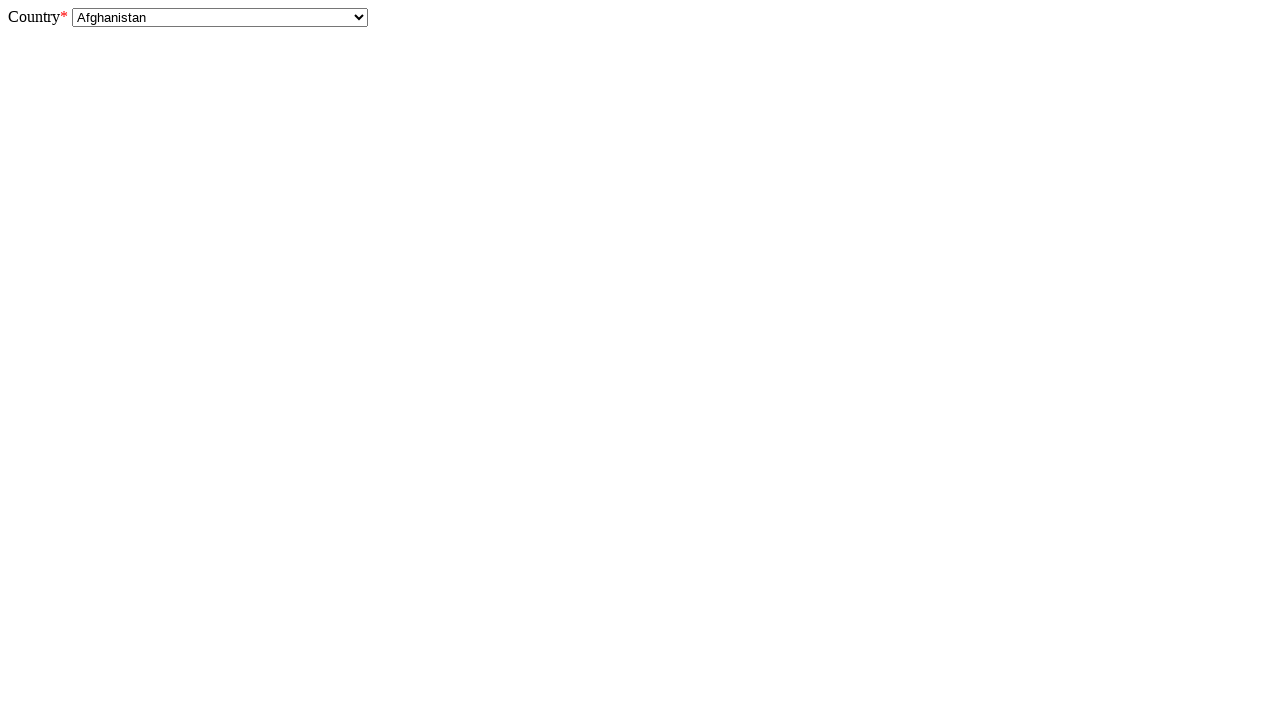

Navigated to CountryList page
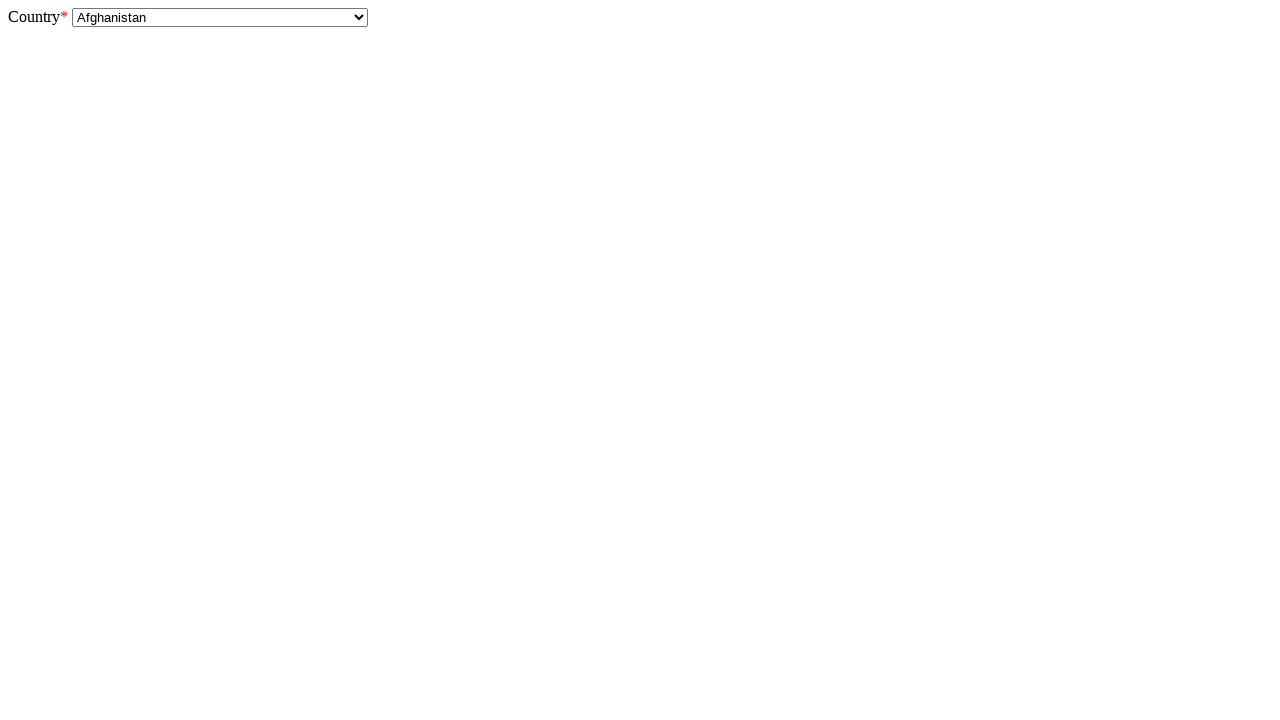

Selected country at index 108 from dropdown menu on #country
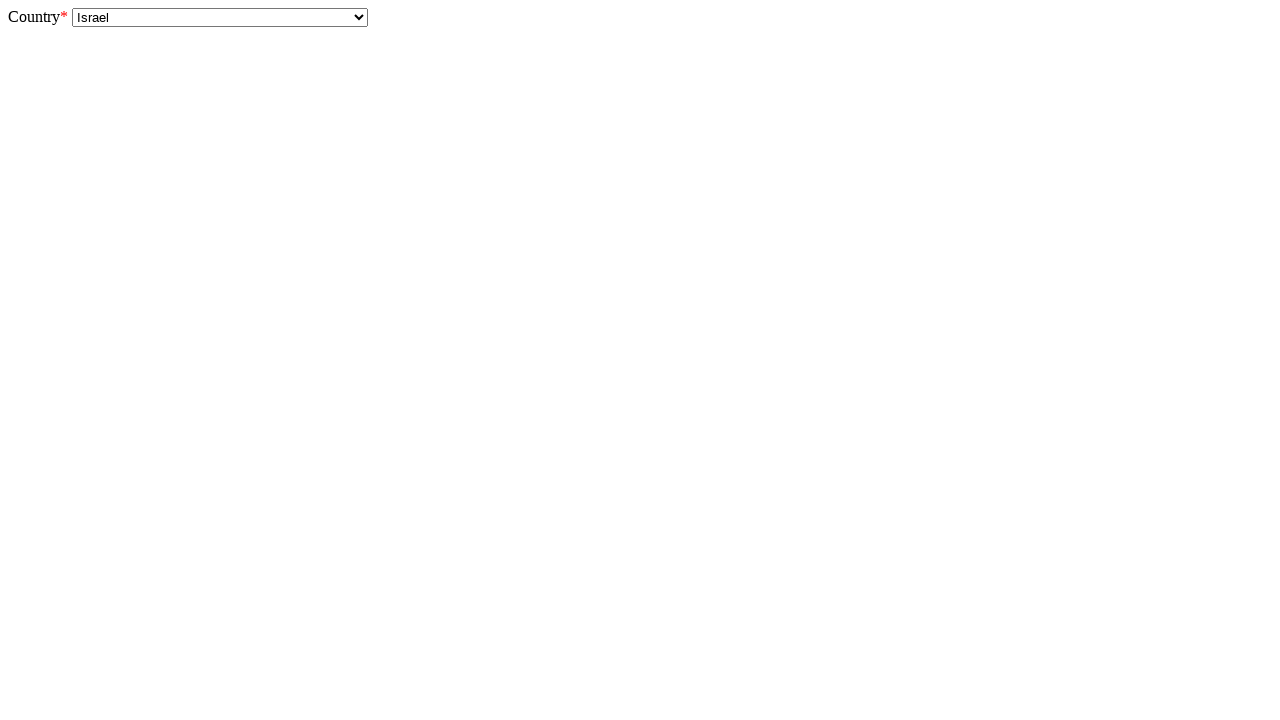

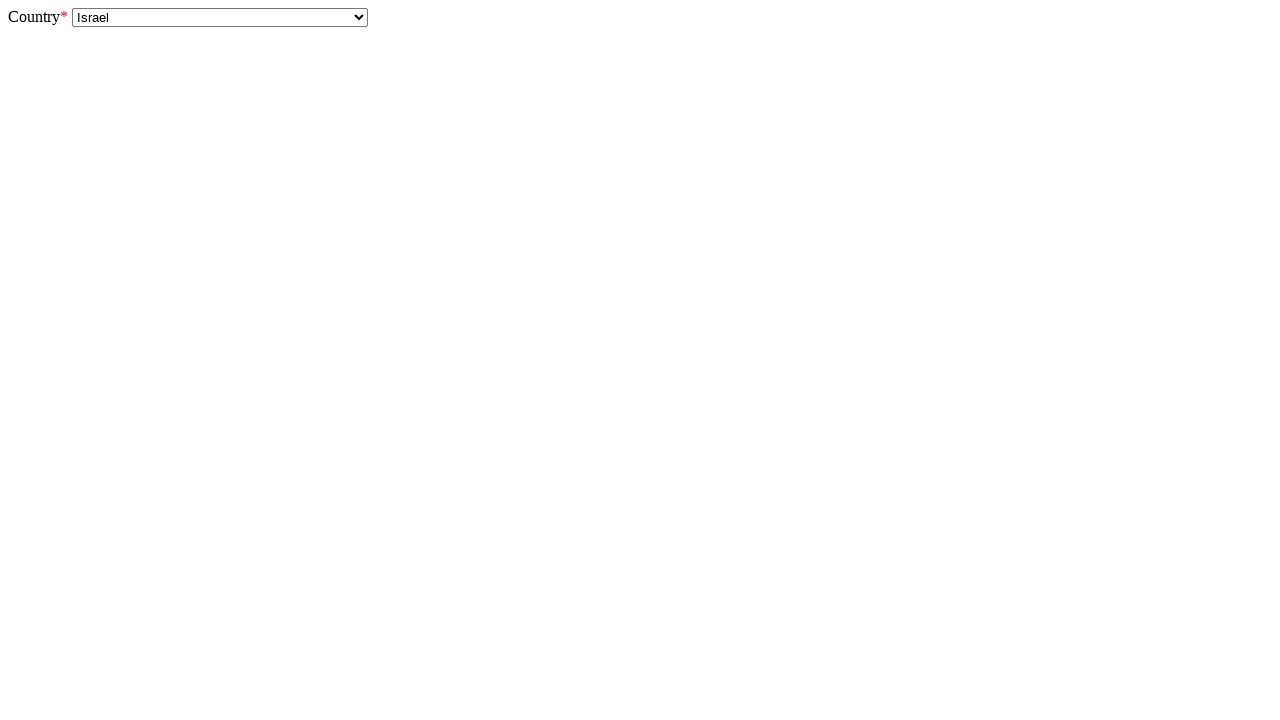